Tests file upload functionality by creating a temporary file, uploading it via the file input, submitting the form, and verifying the "Received!" confirmation message appears.

Starting URL: https://bonigarcia.dev/selenium-webdriver-java/web-form.html

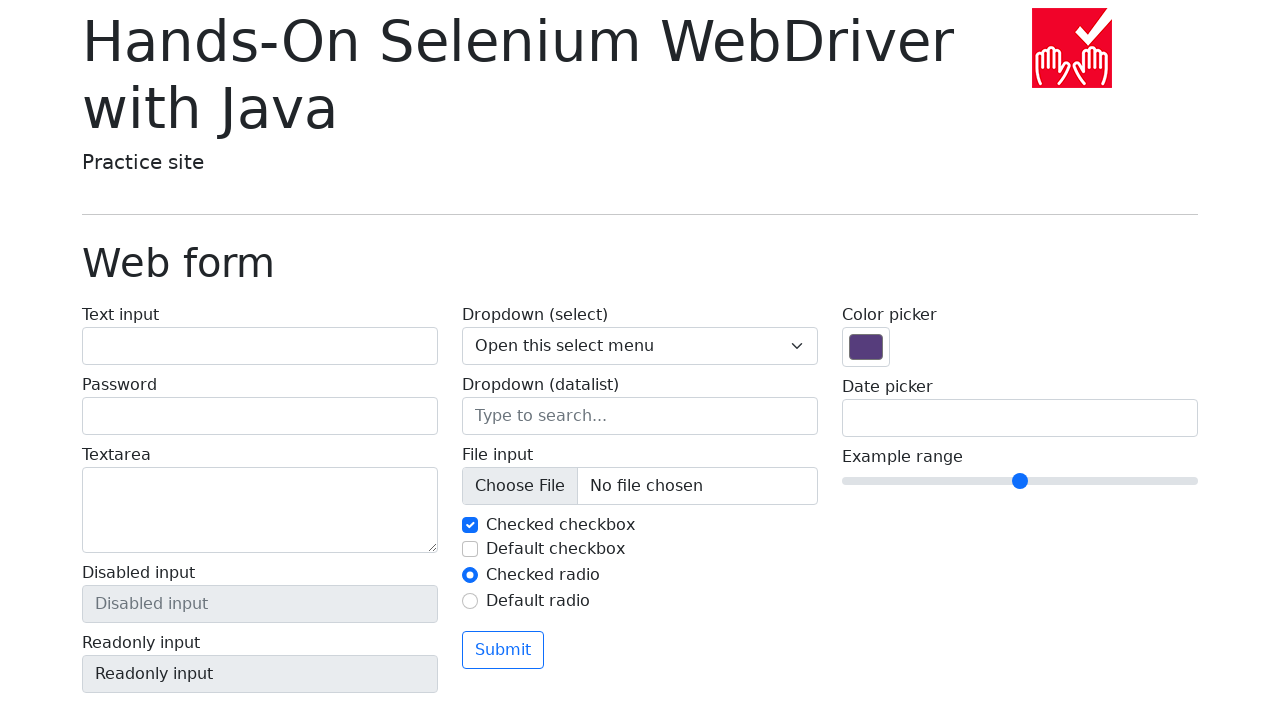

Created temporary file for upload
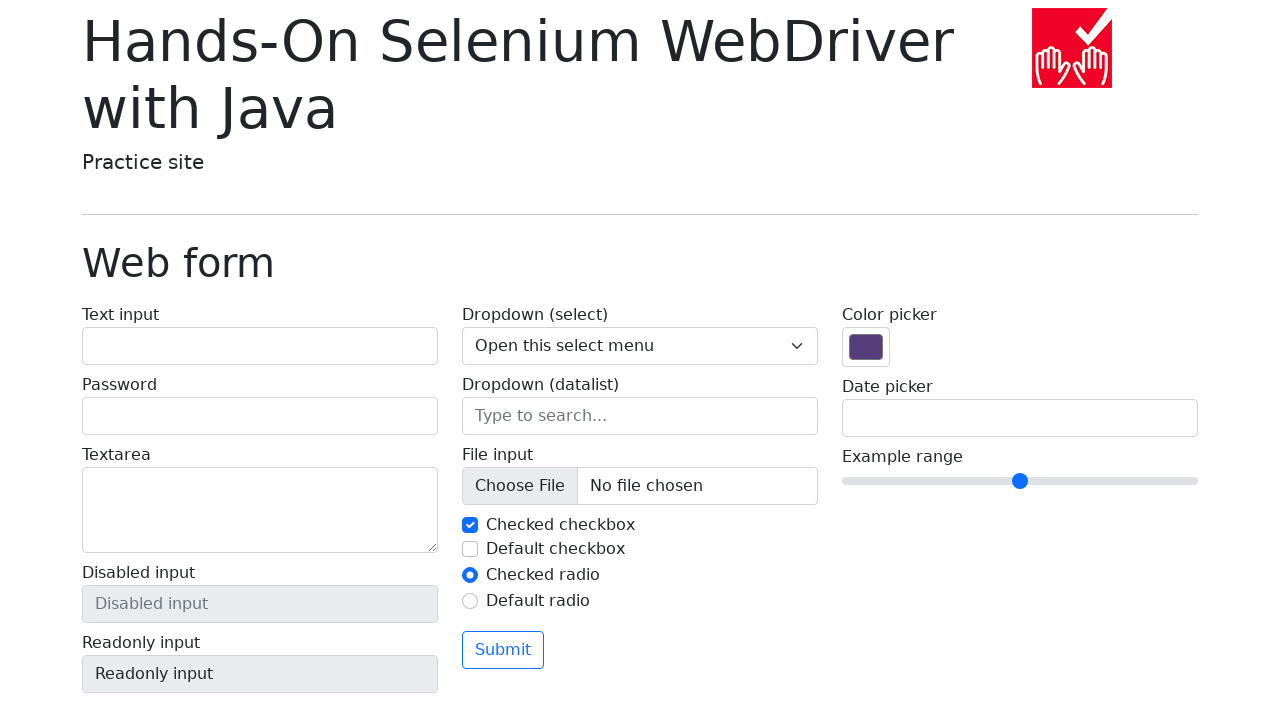

Set input file with temporary file path
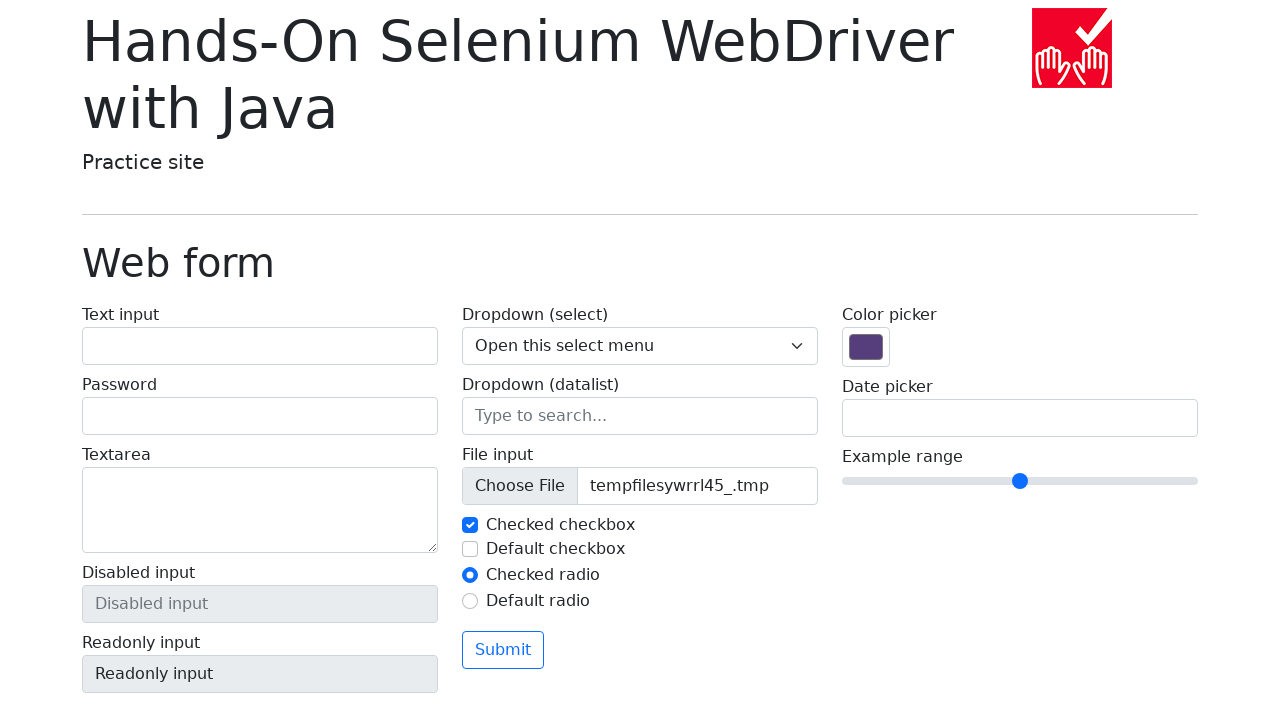

Clicked submit button to upload file at (503, 650) on button[type='submit']
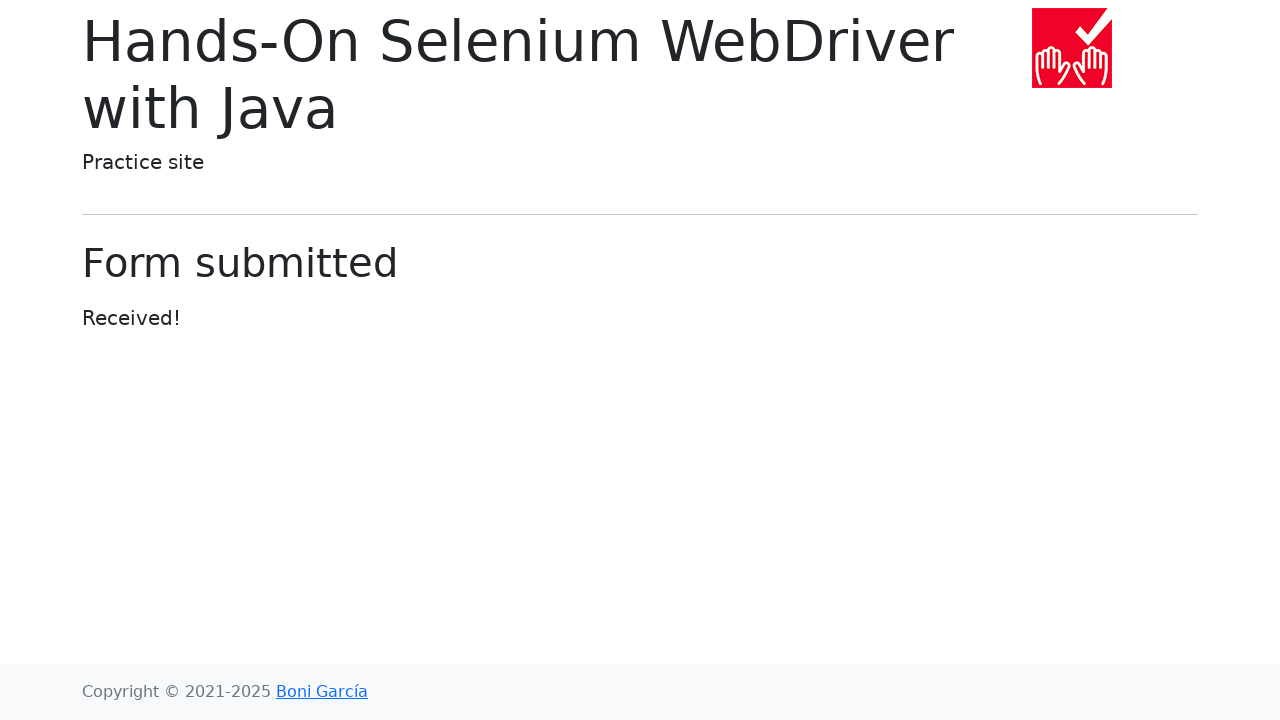

Waited for confirmation message to appear
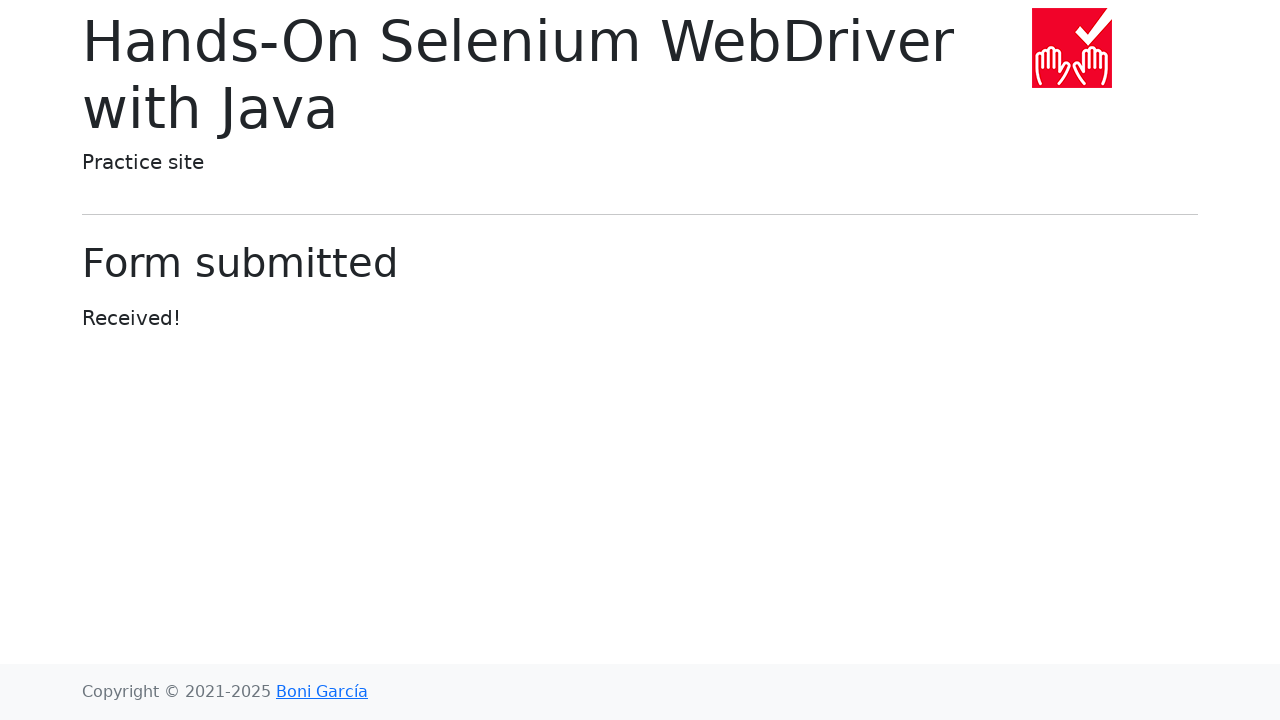

Retrieved confirmation text: 'Received!'
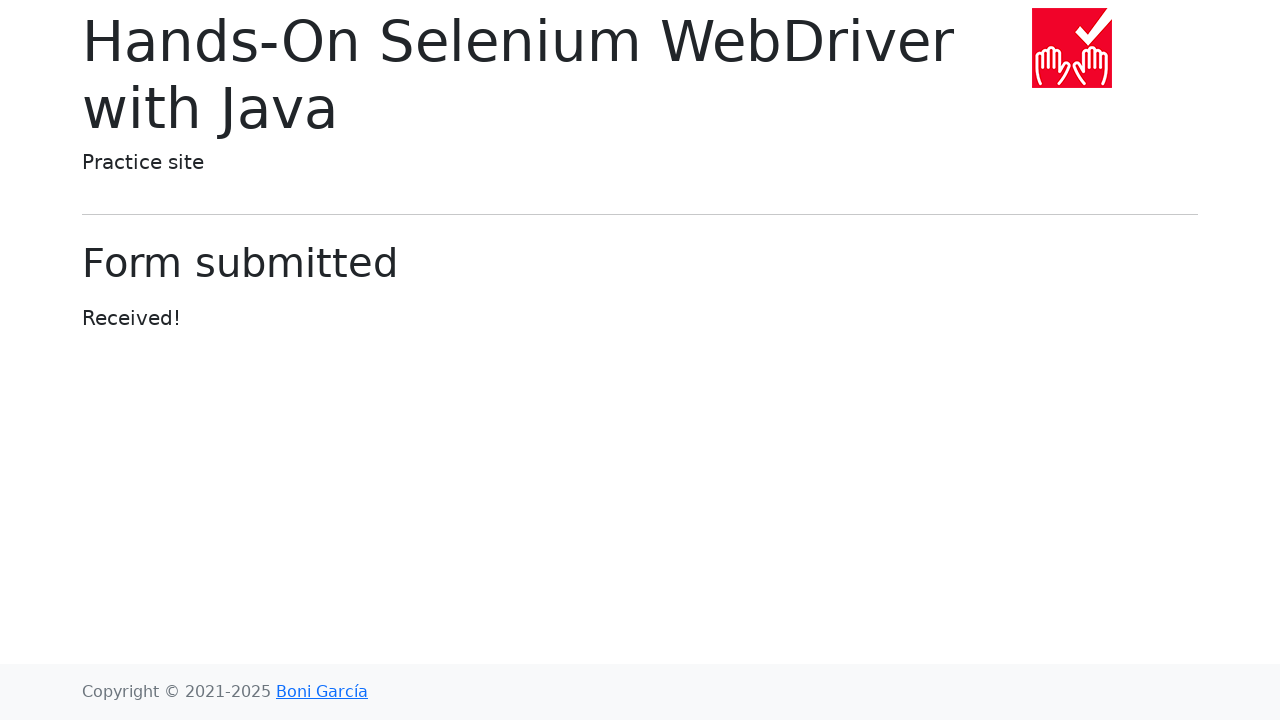

Verified 'Received!' confirmation message is correct
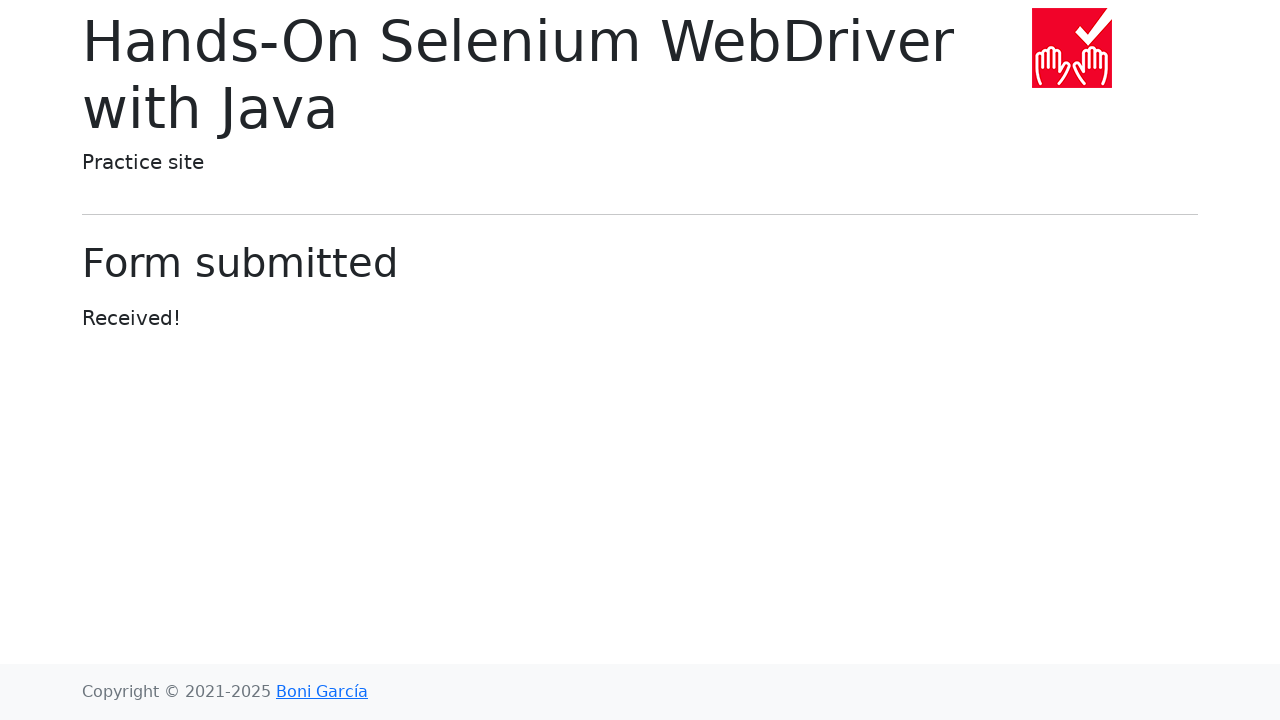

Cleaned up temporary file
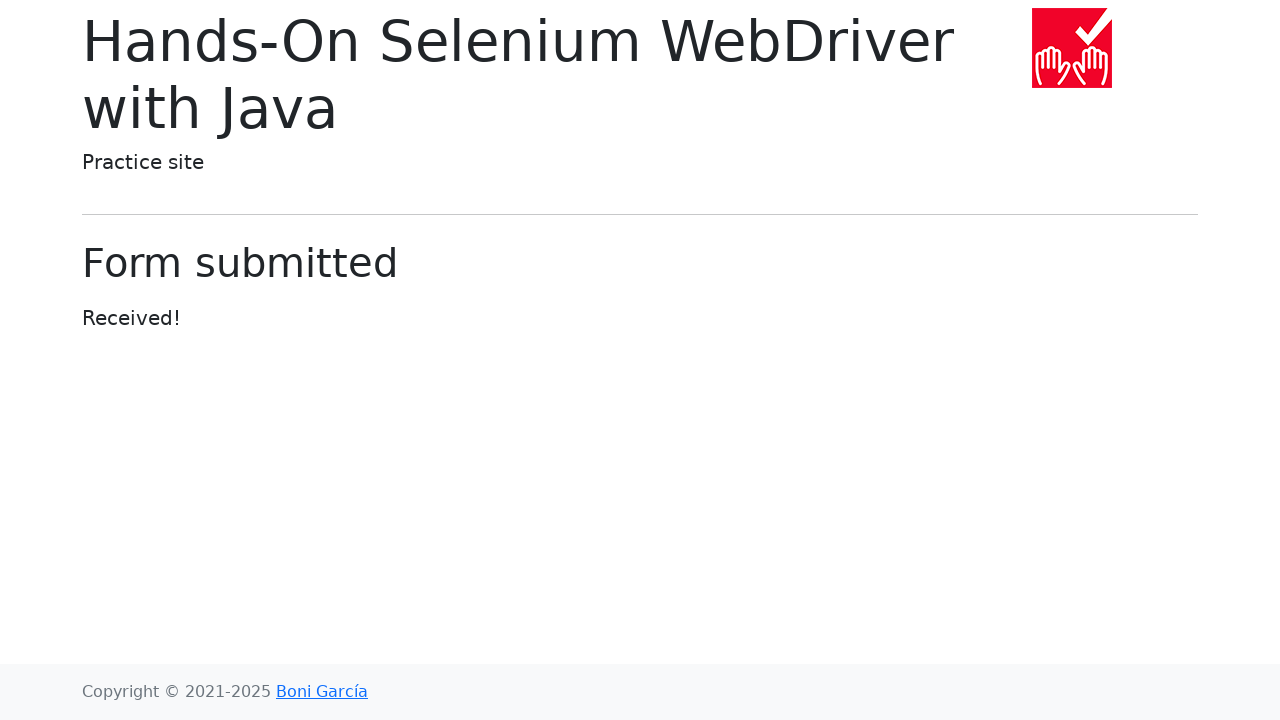

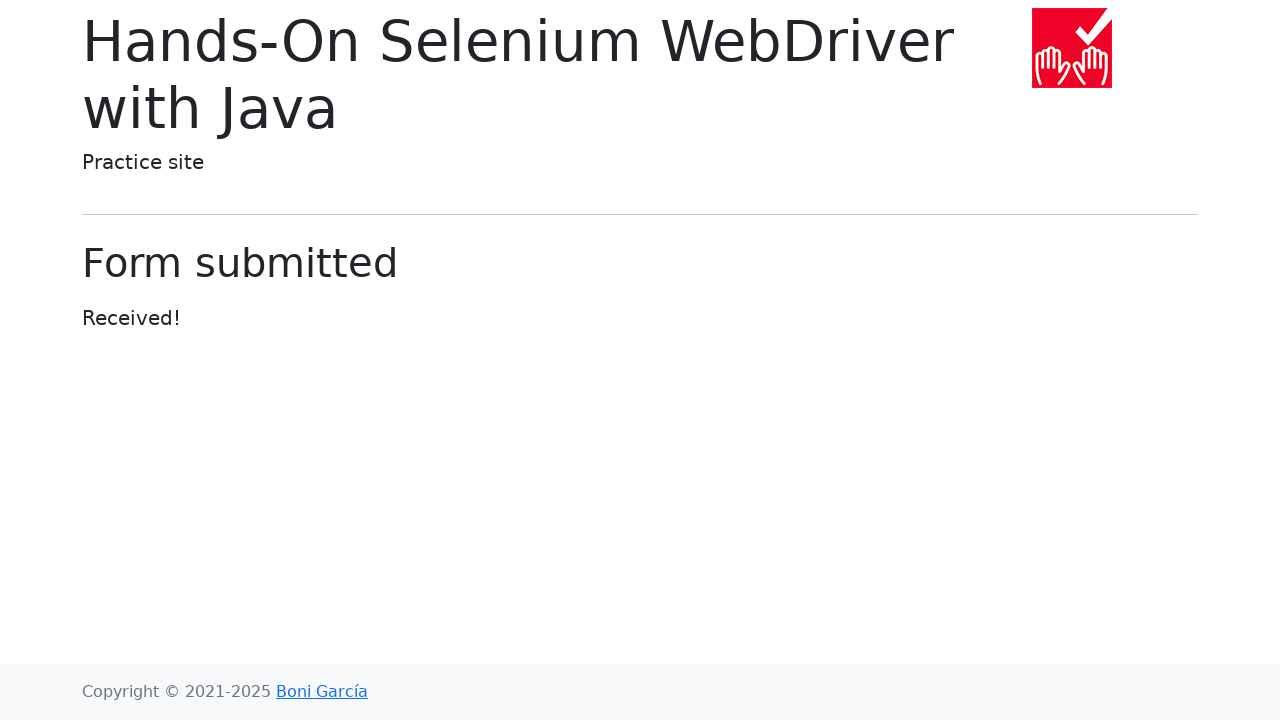